Tests opening a new browser tab by clicking a button and then switching between windows/tabs

Starting URL: https://formy-project.herokuapp.com/switch-window

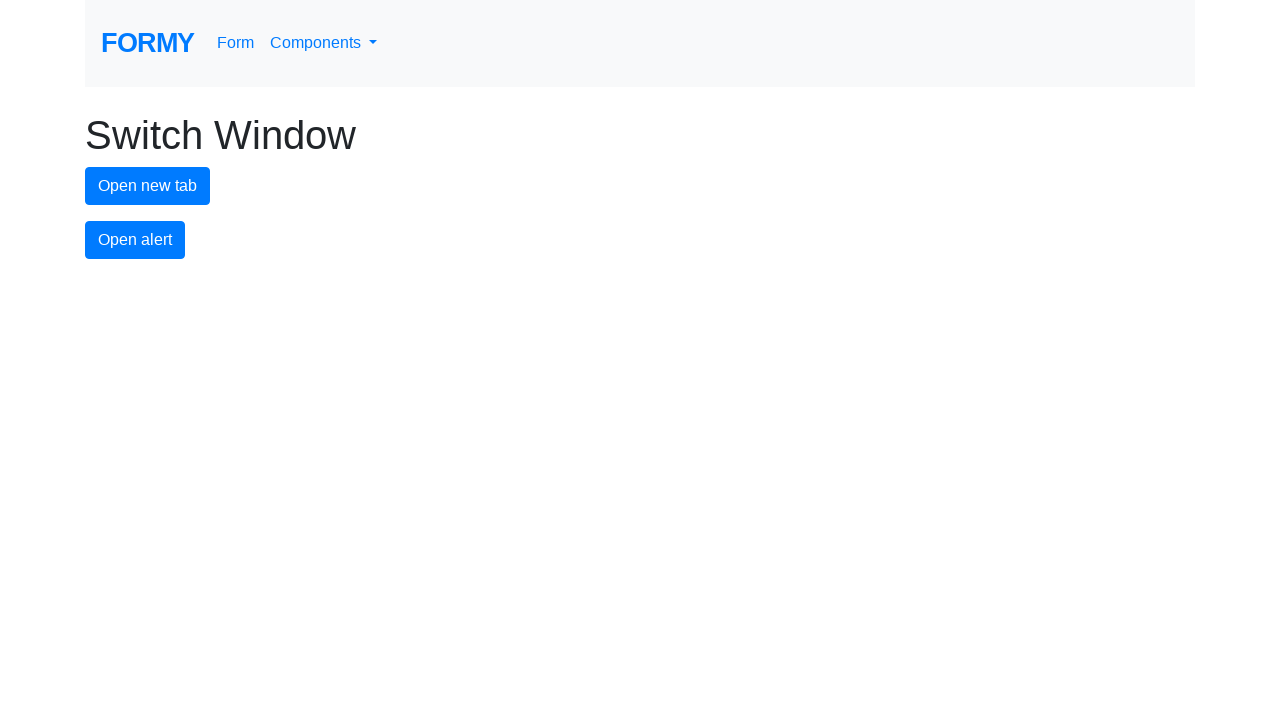

Clicked button to open new tab at (148, 186) on #new-tab-button
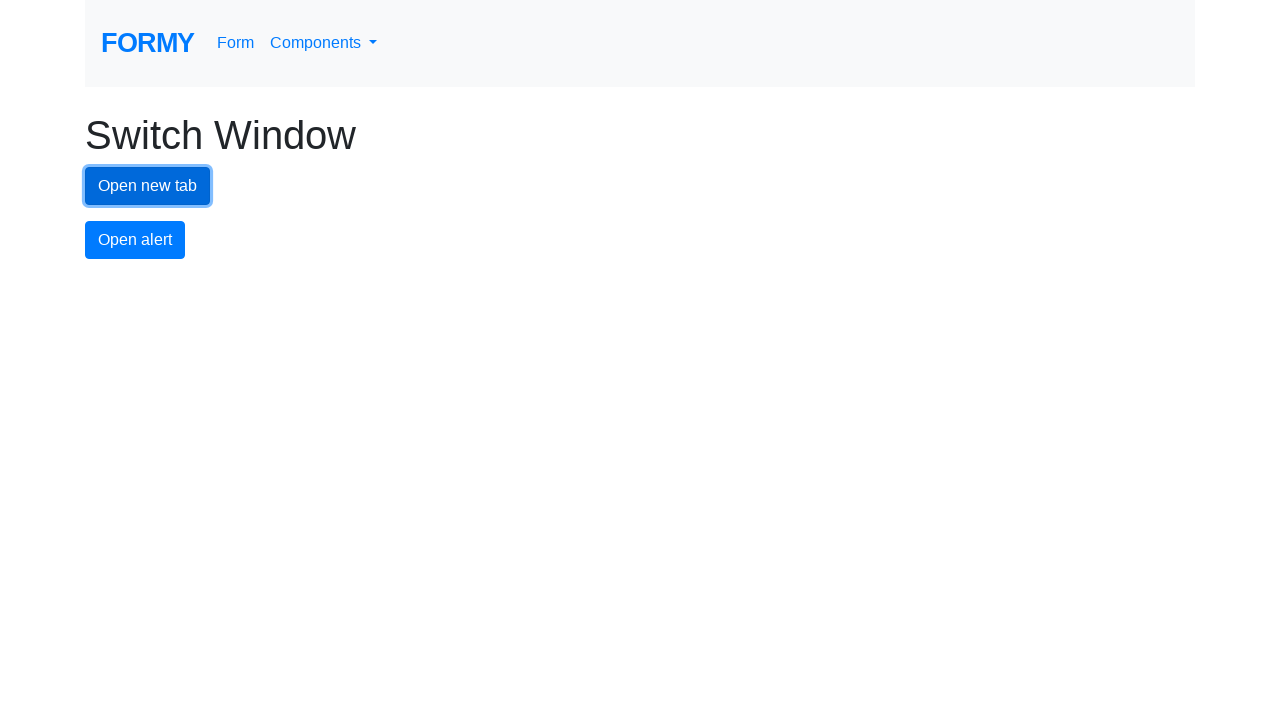

New tab/window opened and captured
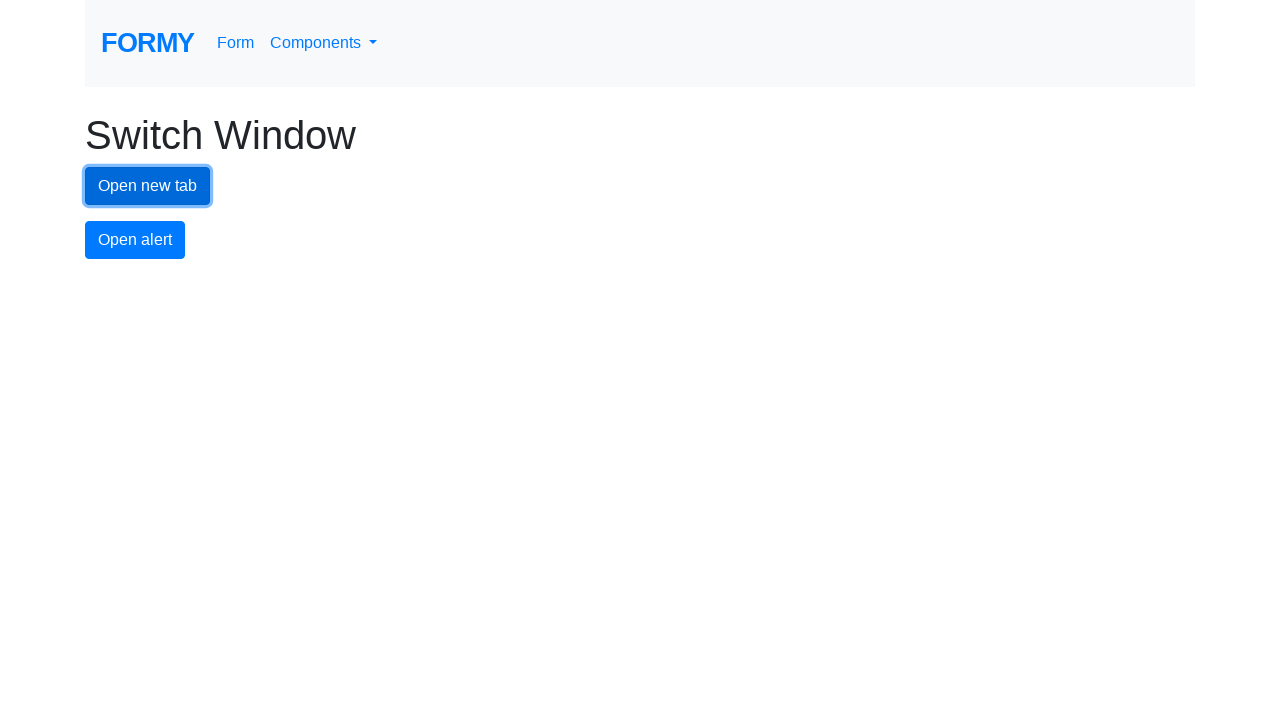

New page loaded completely
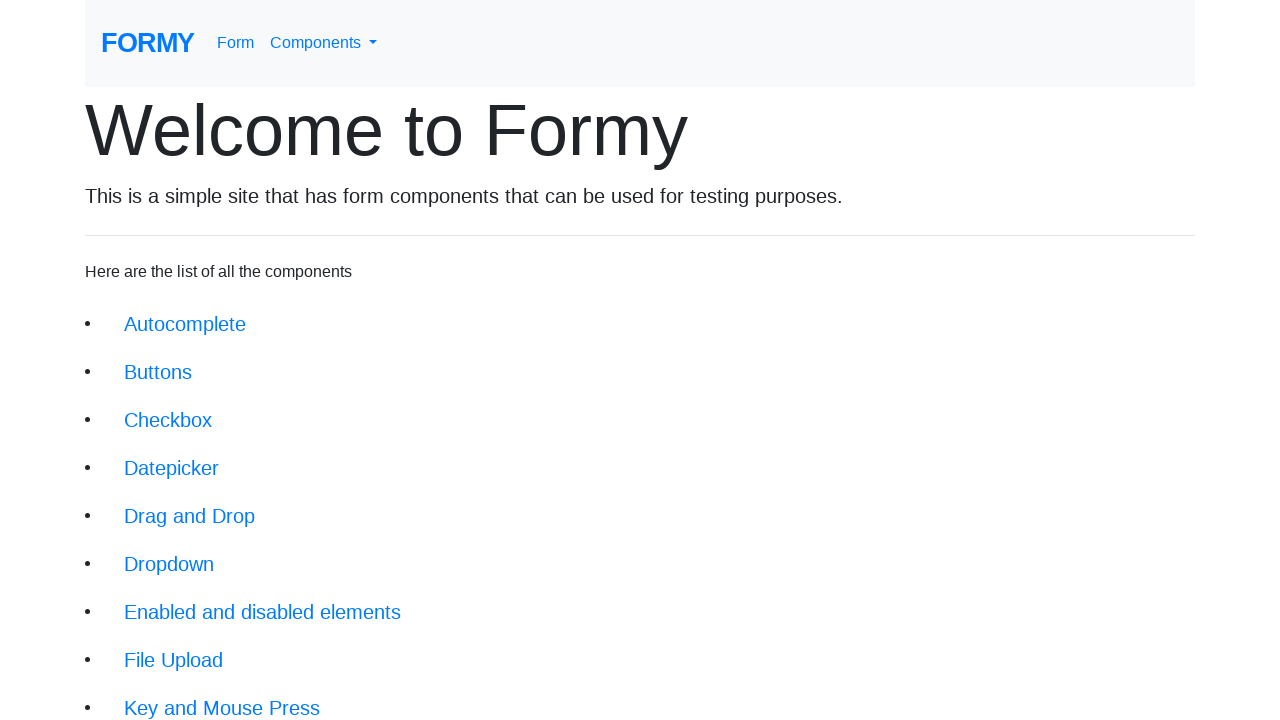

Switched back to original tab/window
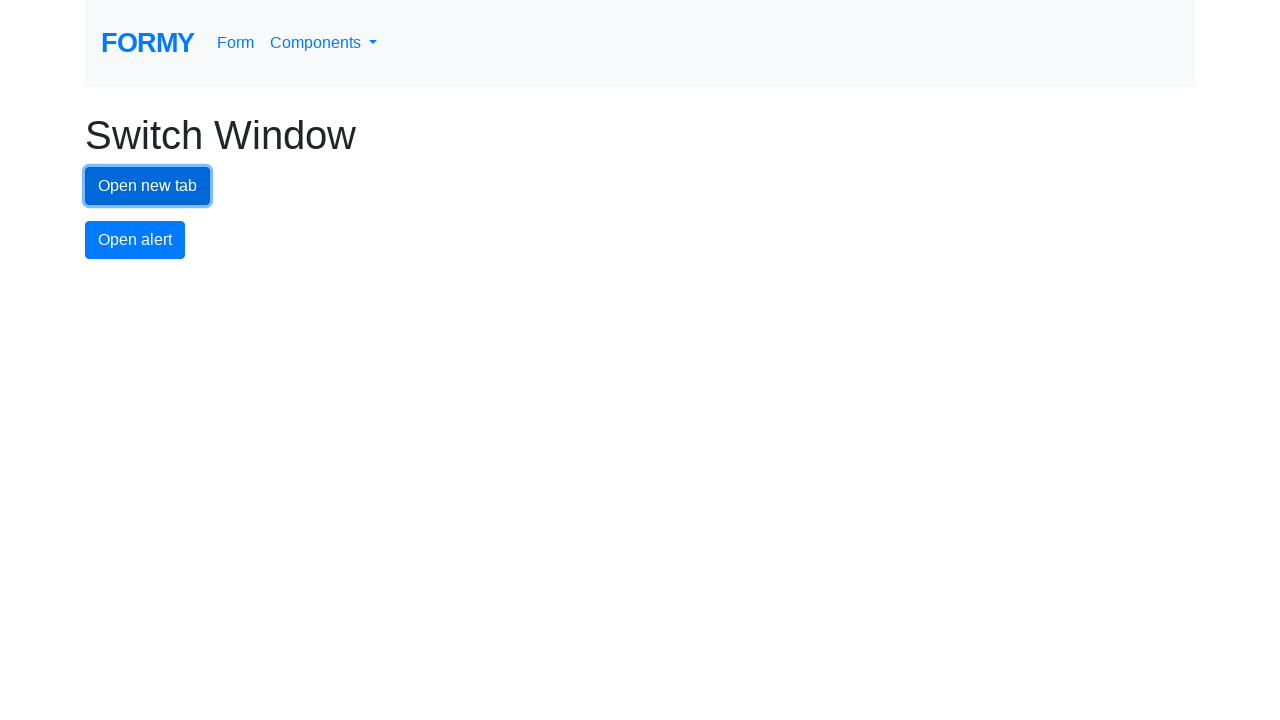

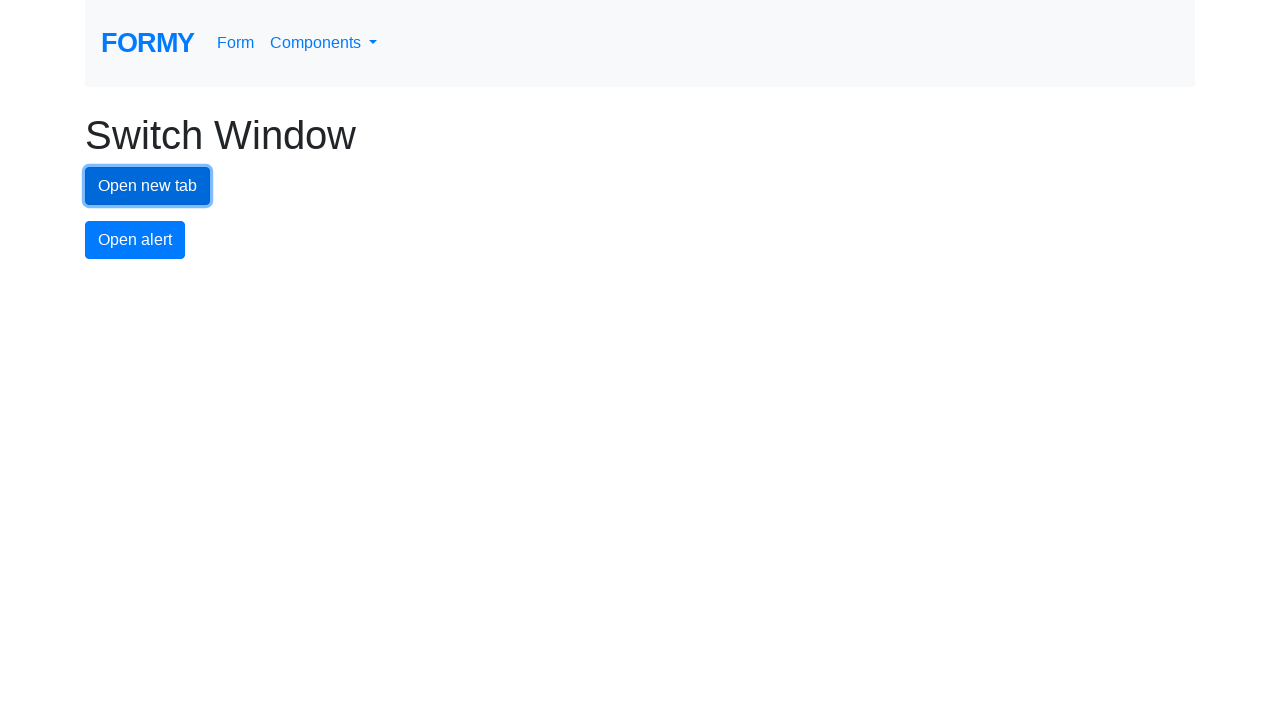